Tests that the firstName element exists on the DemoQA automation practice form page by locating it by ID

Starting URL: https://demoqa.com/automation-practice-form

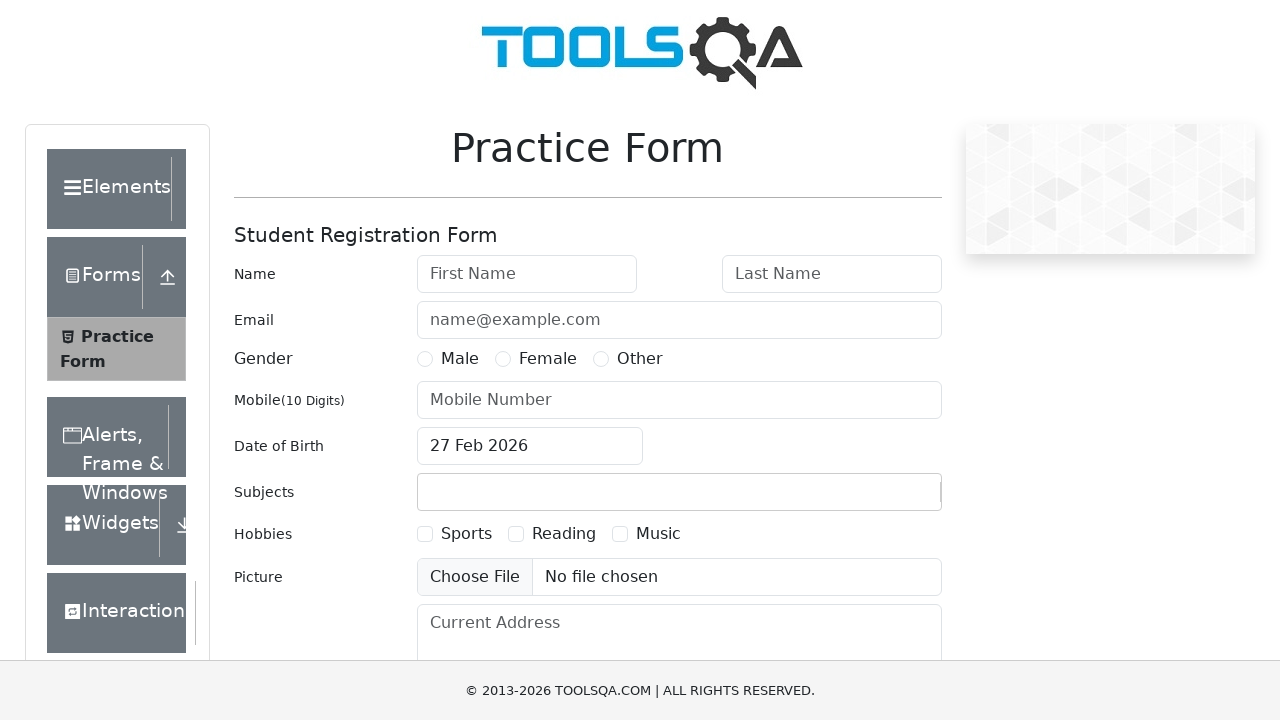

Waited for firstName element to be present on the DemoQA automation practice form page
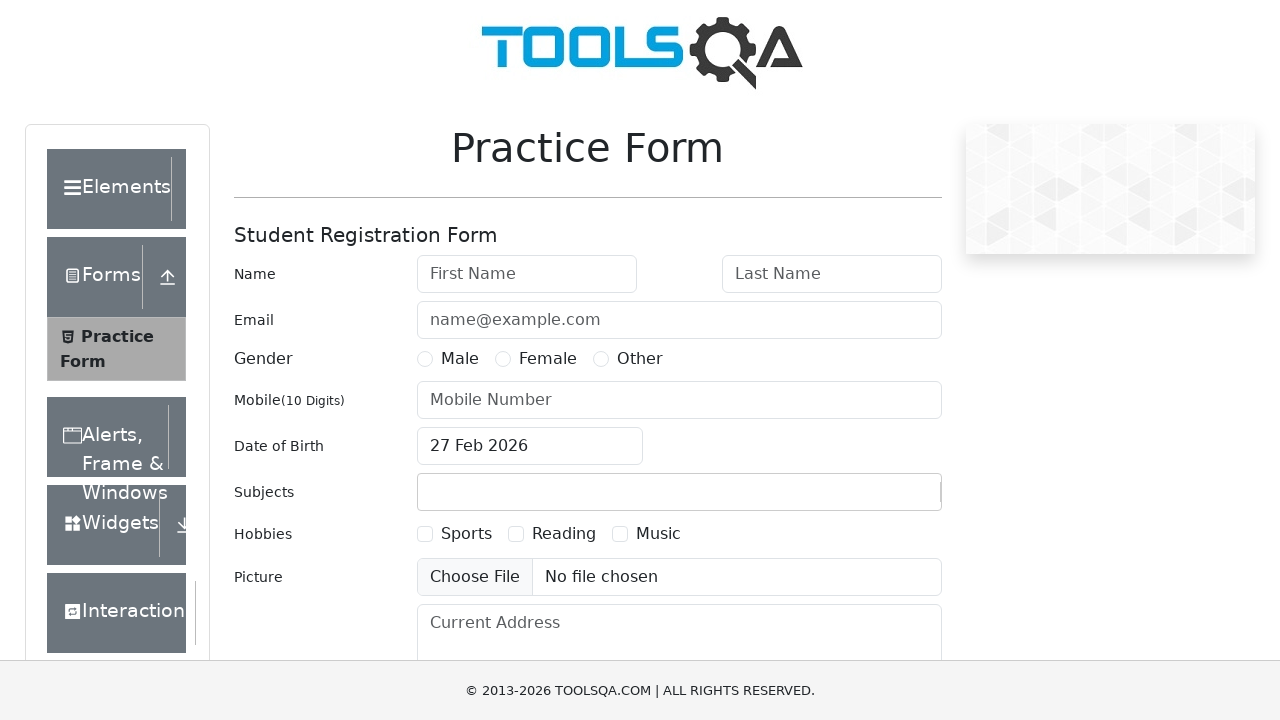

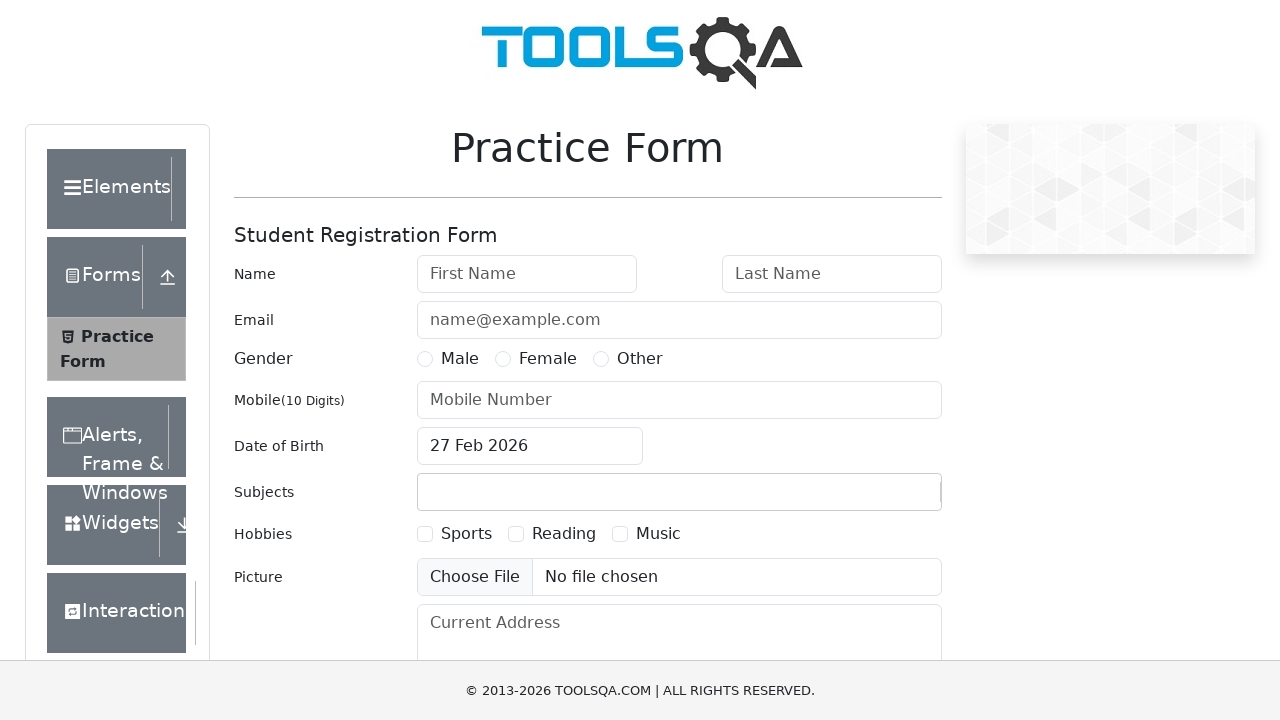